Tests adding an element on the Herokuapp demo site by clicking the Add Element button and verifying the new element appears

Starting URL: https://the-internet.herokuapp.com/

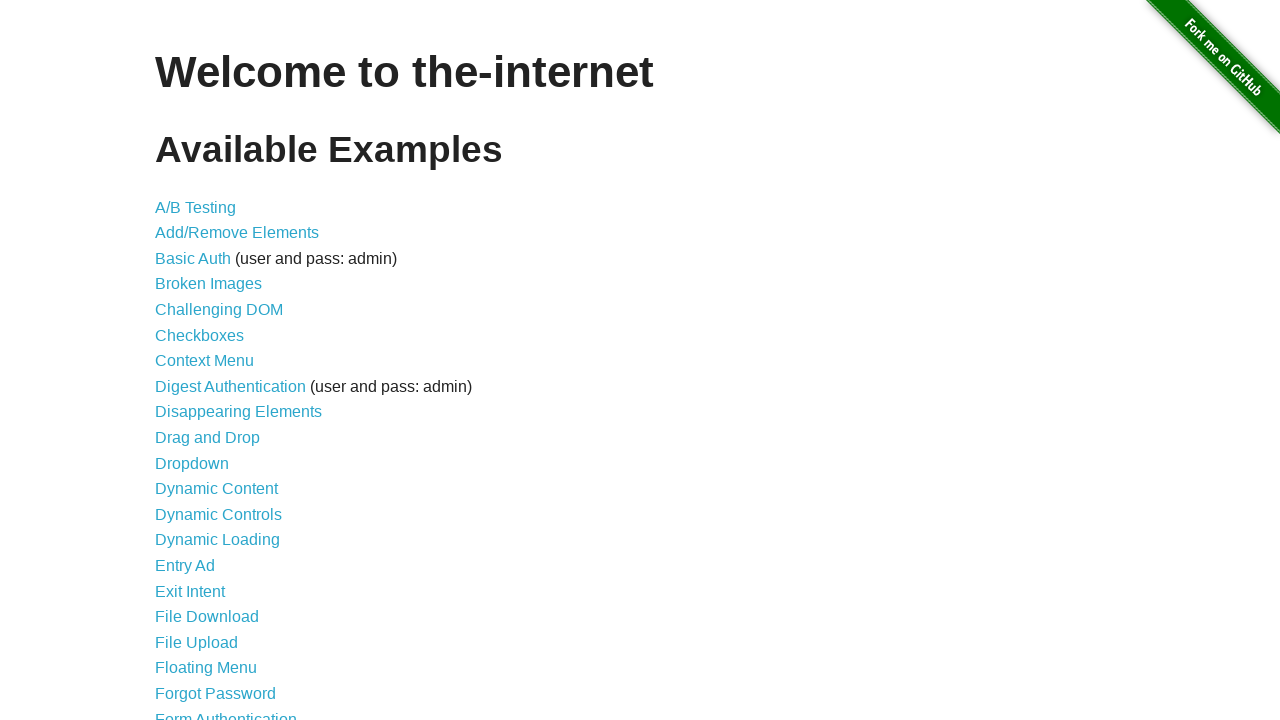

Clicked on Add/Remove Elements link at (237, 233) on a[href='/add_remove_elements/']
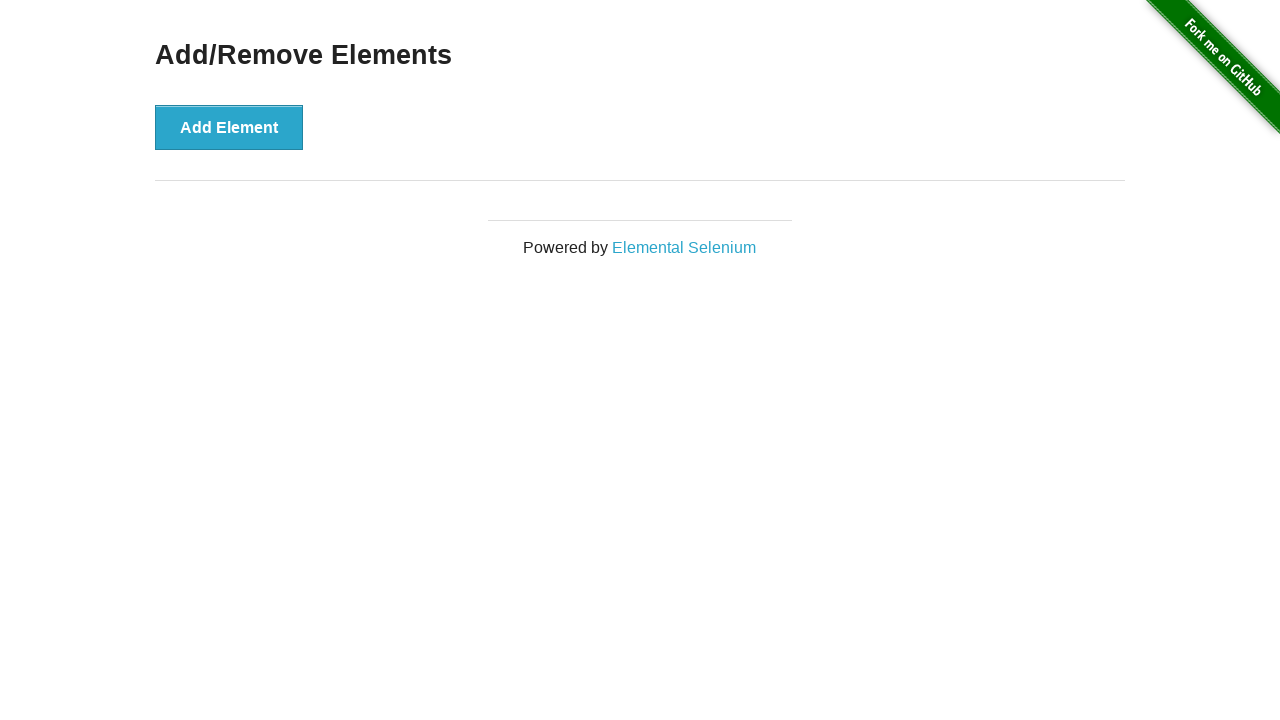

Clicked the Add Element button at (229, 127) on button[onclick='addElement()']
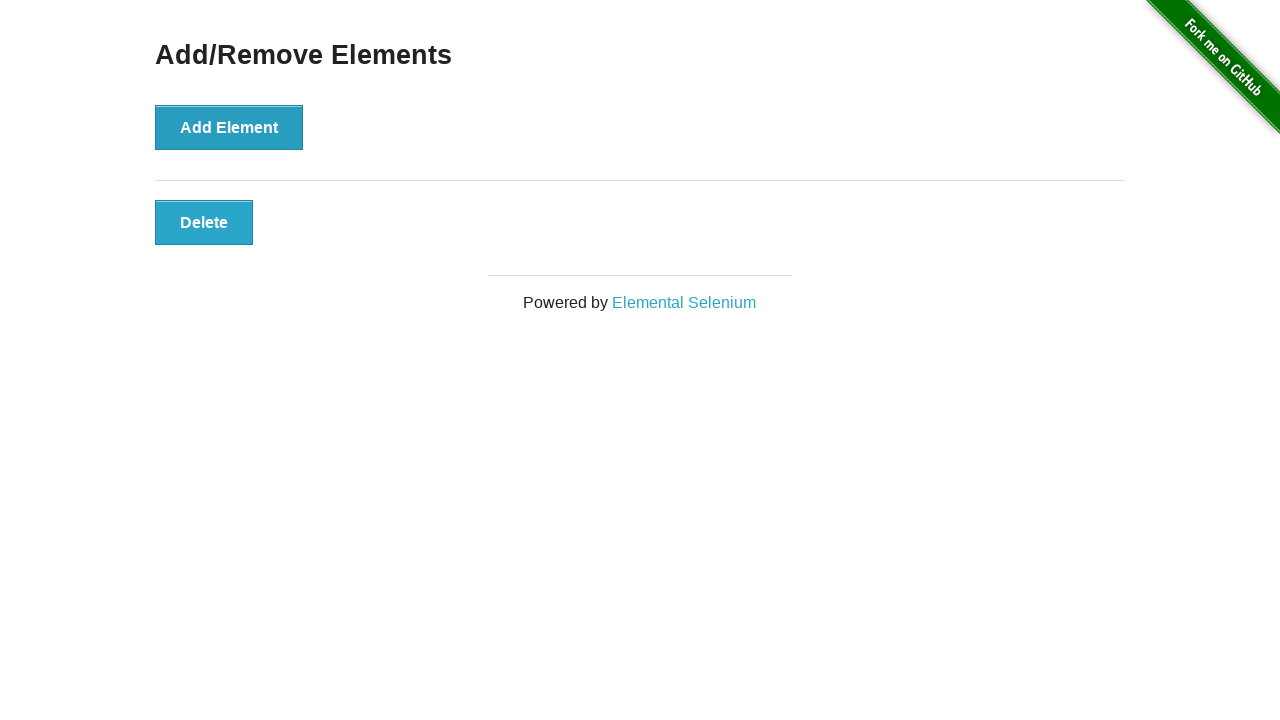

Verified the added element is displayed
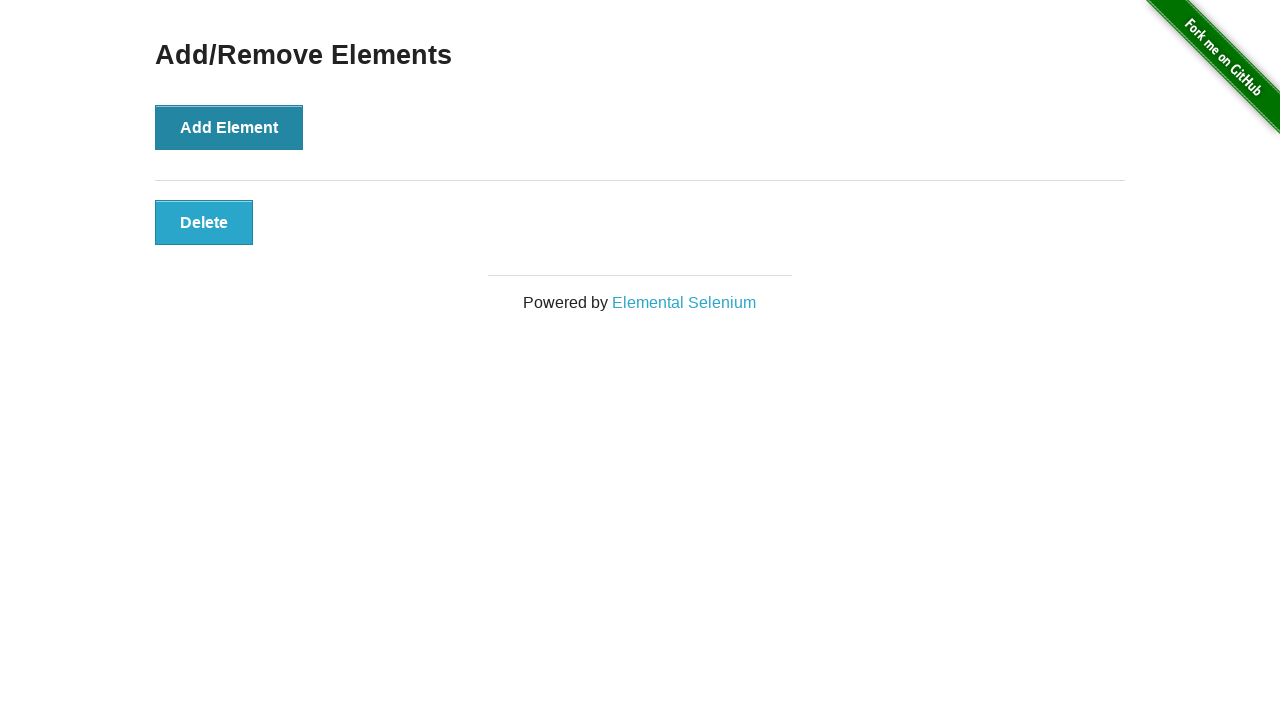

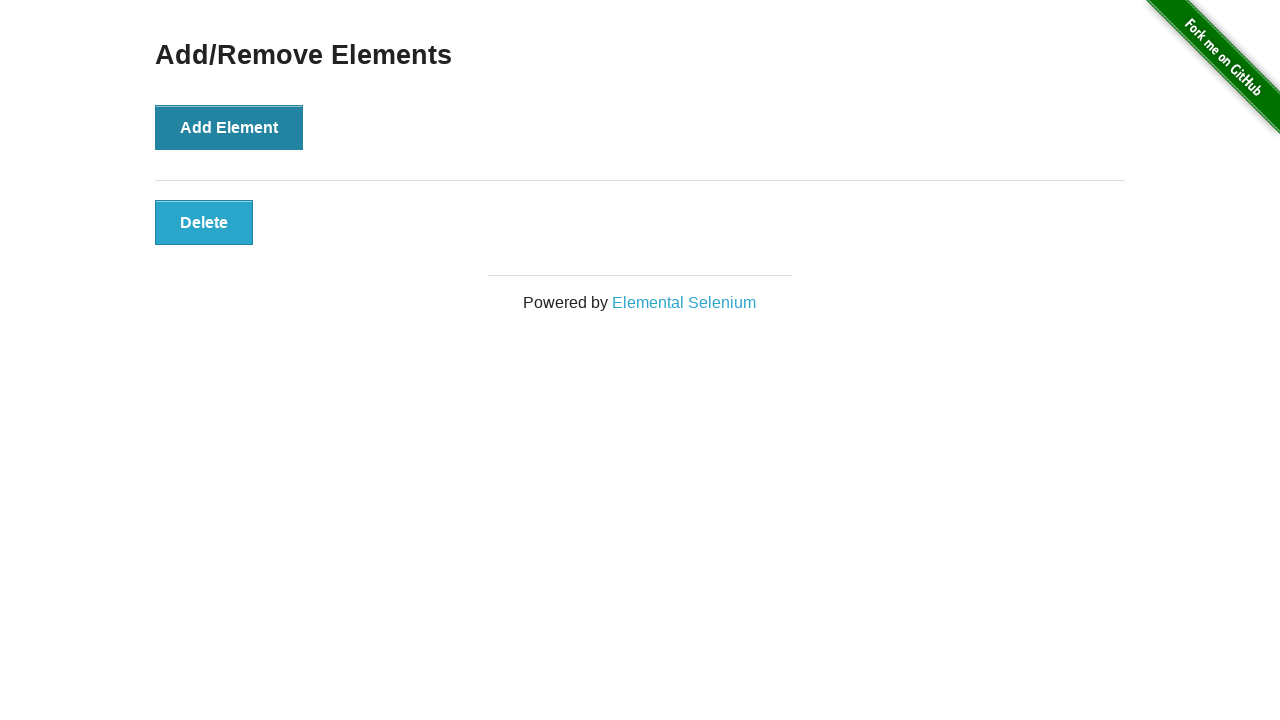